Tests a registration form by filling in required fields (first name, last name, email, phone, address) and submitting the form, then verifies successful registration by checking for a congratulations message.

Starting URL: http://suninjuly.github.io/registration1.html

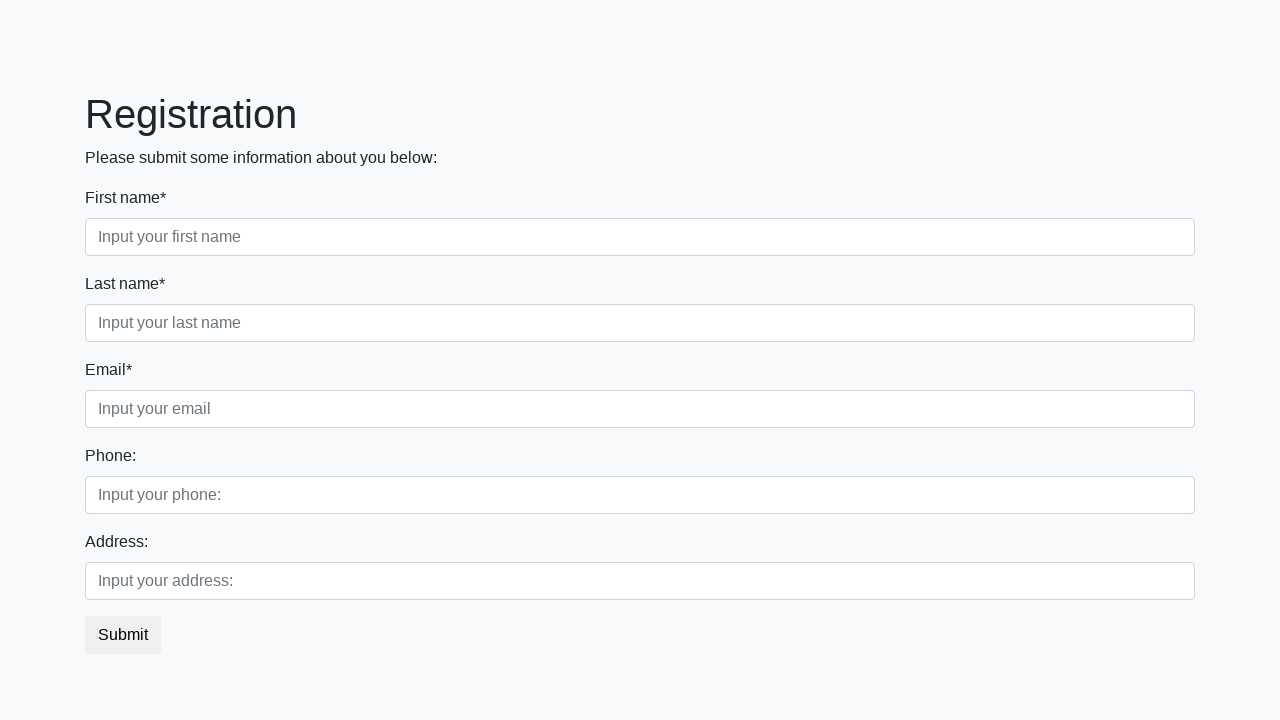

Filled first name field with 'Ivan' on .first_block .first
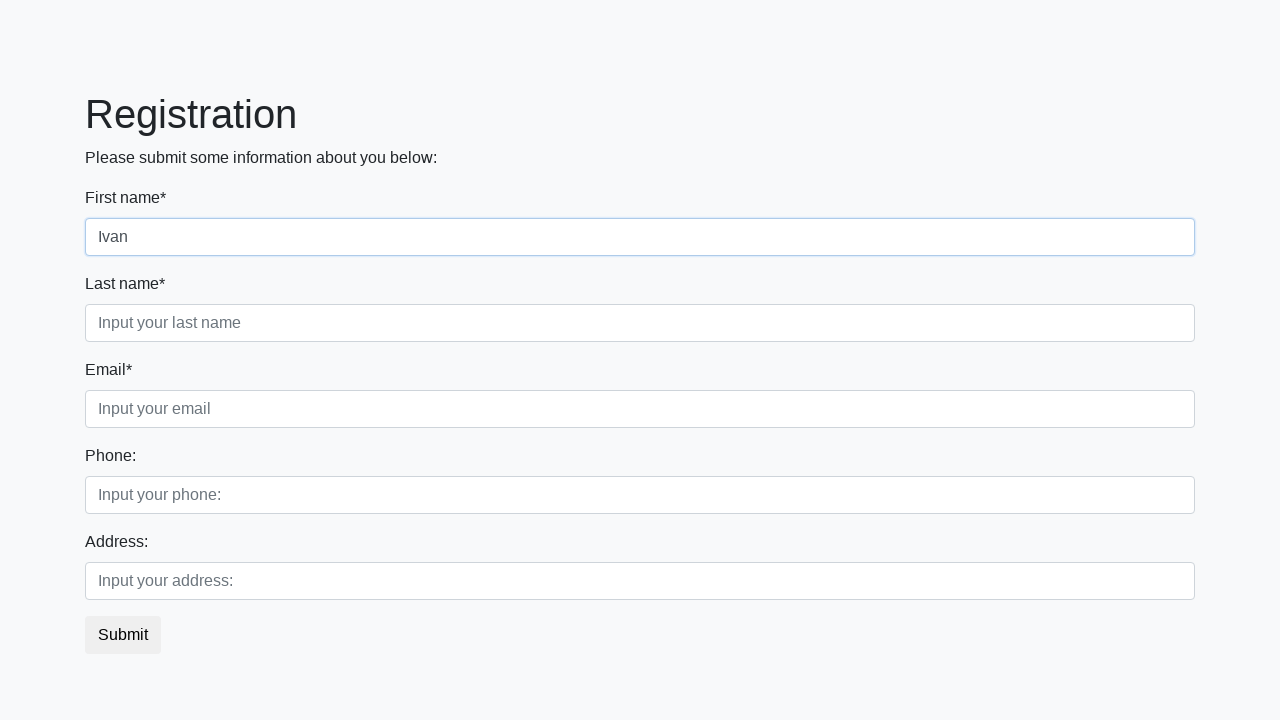

Filled last name field with 'Petrov' on .first_block .second
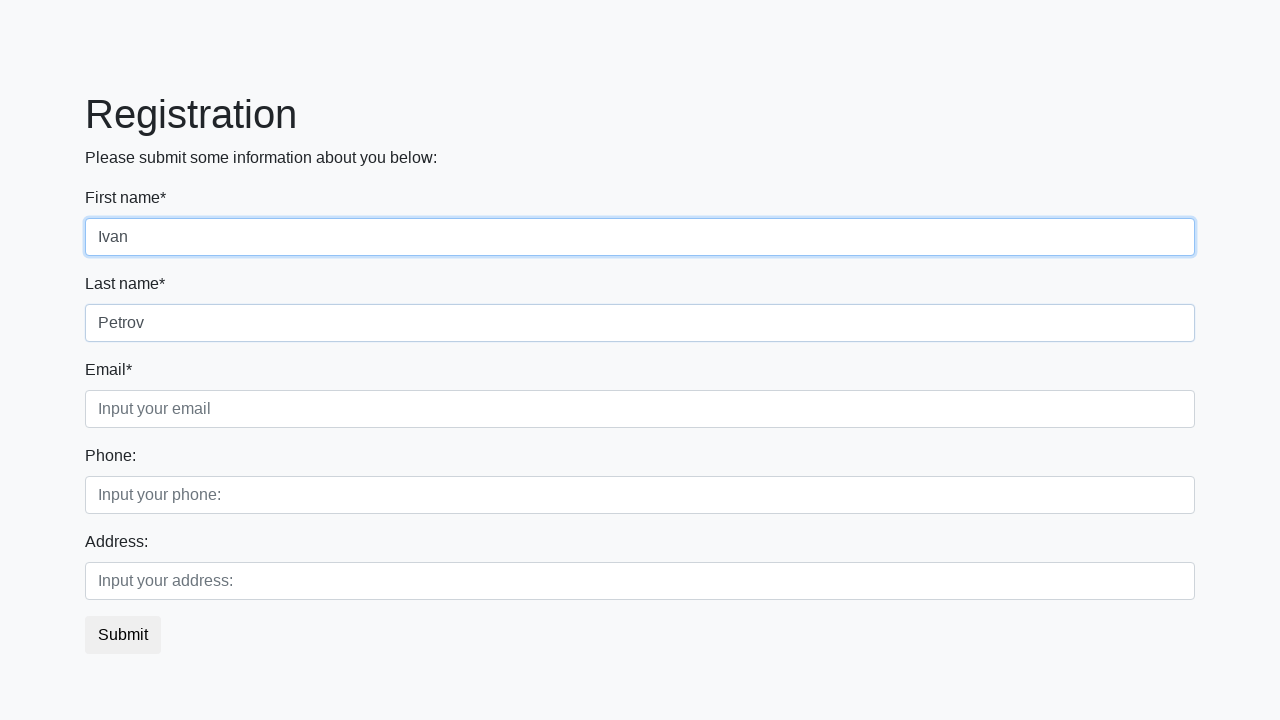

Filled email field with 'ds@fg.c' on .first_block .third
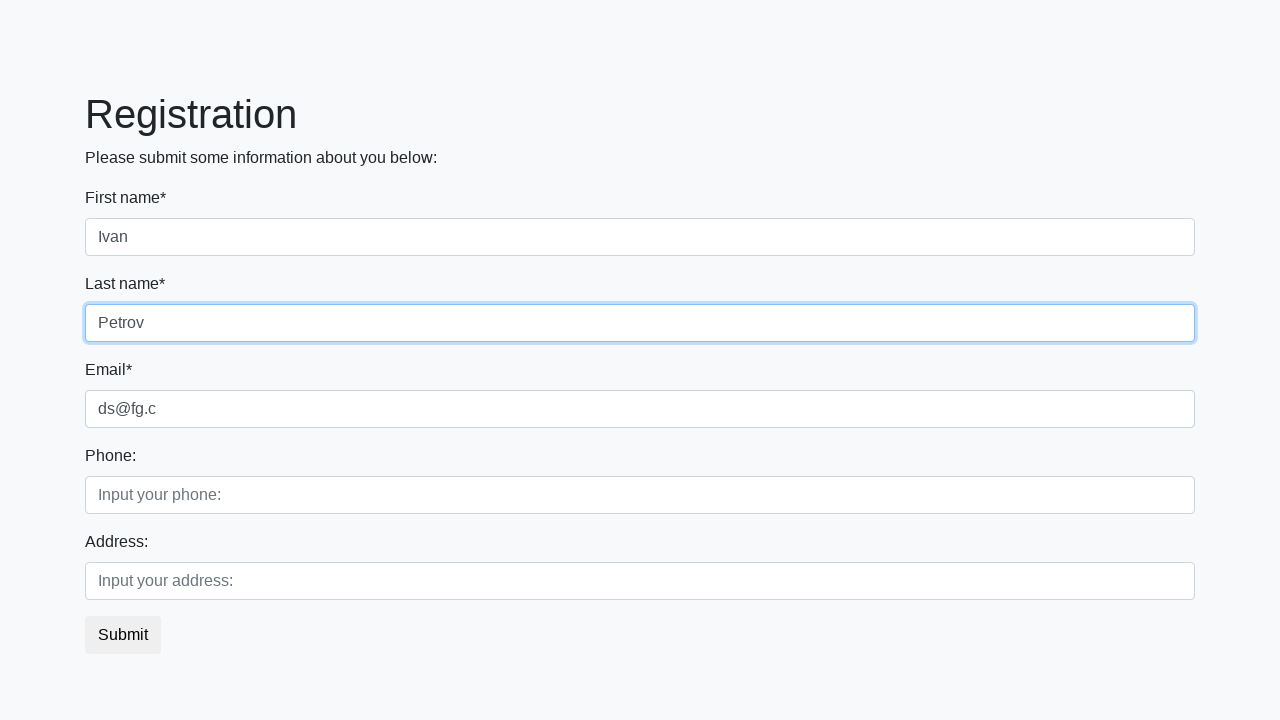

Filled phone field with '54646' on .second_block .first
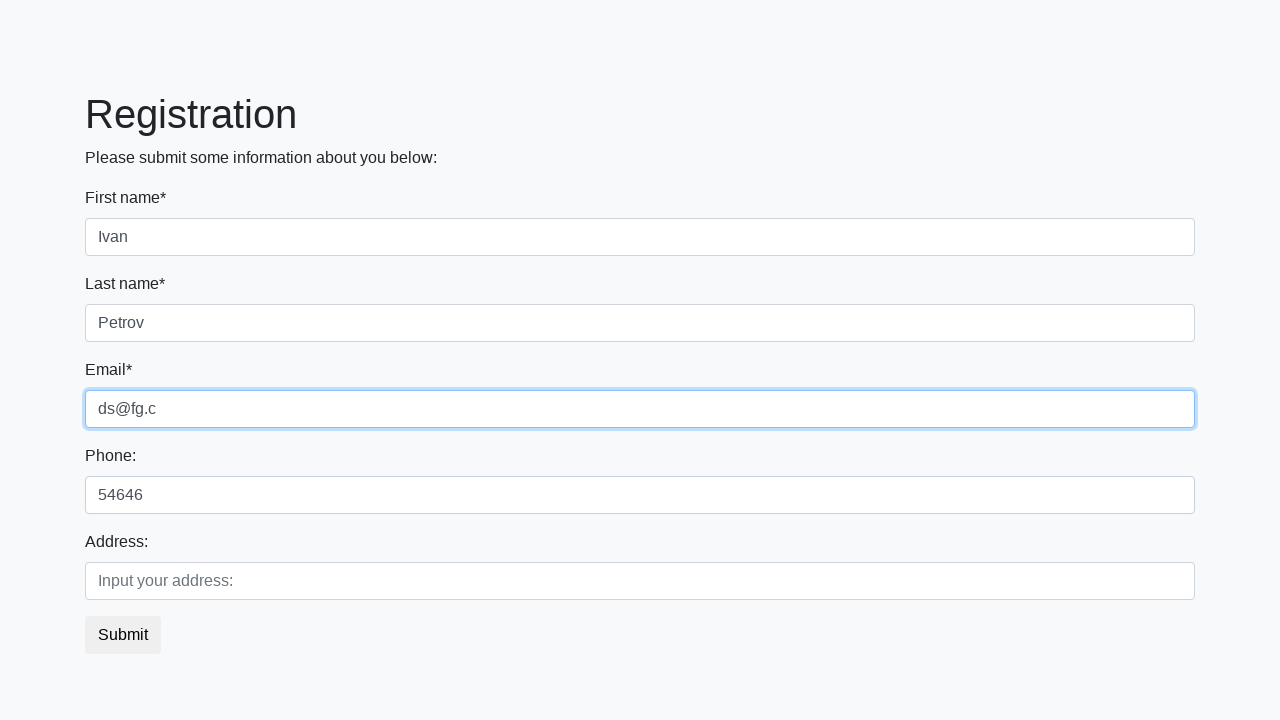

Filled address field with 'Russia' on .second_block .second
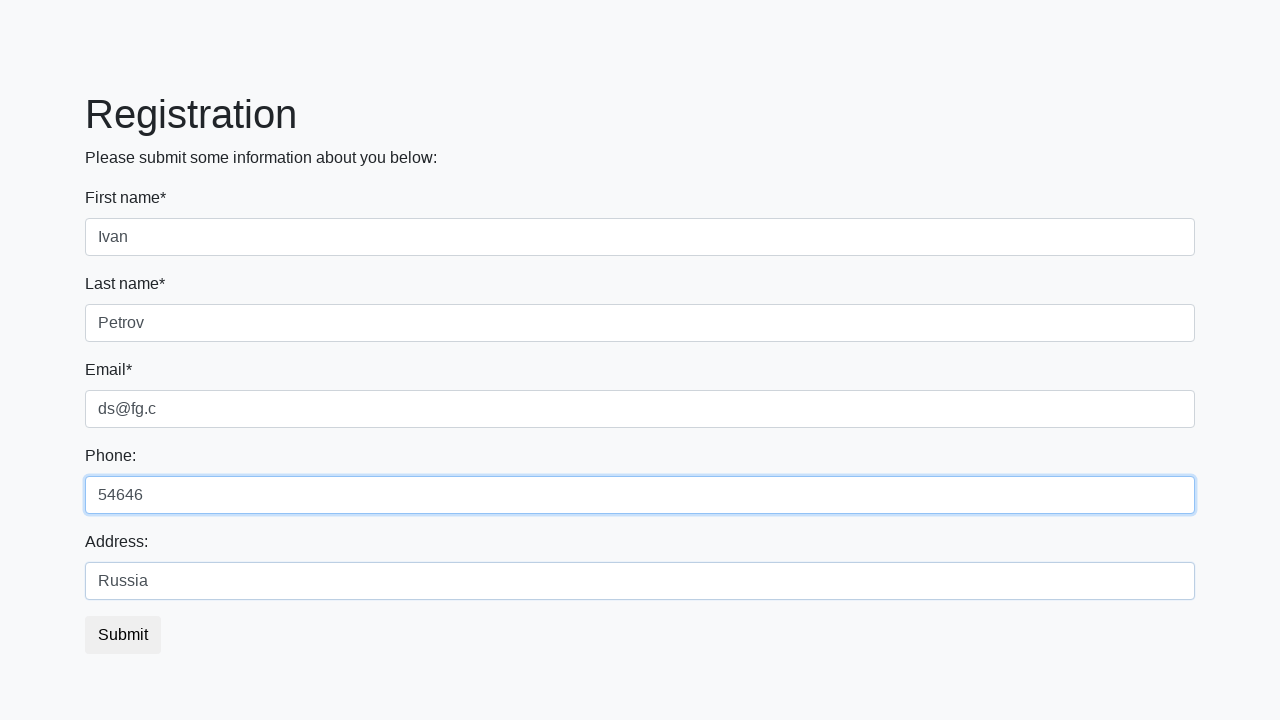

Clicked submit button to register at (123, 635) on button.btn
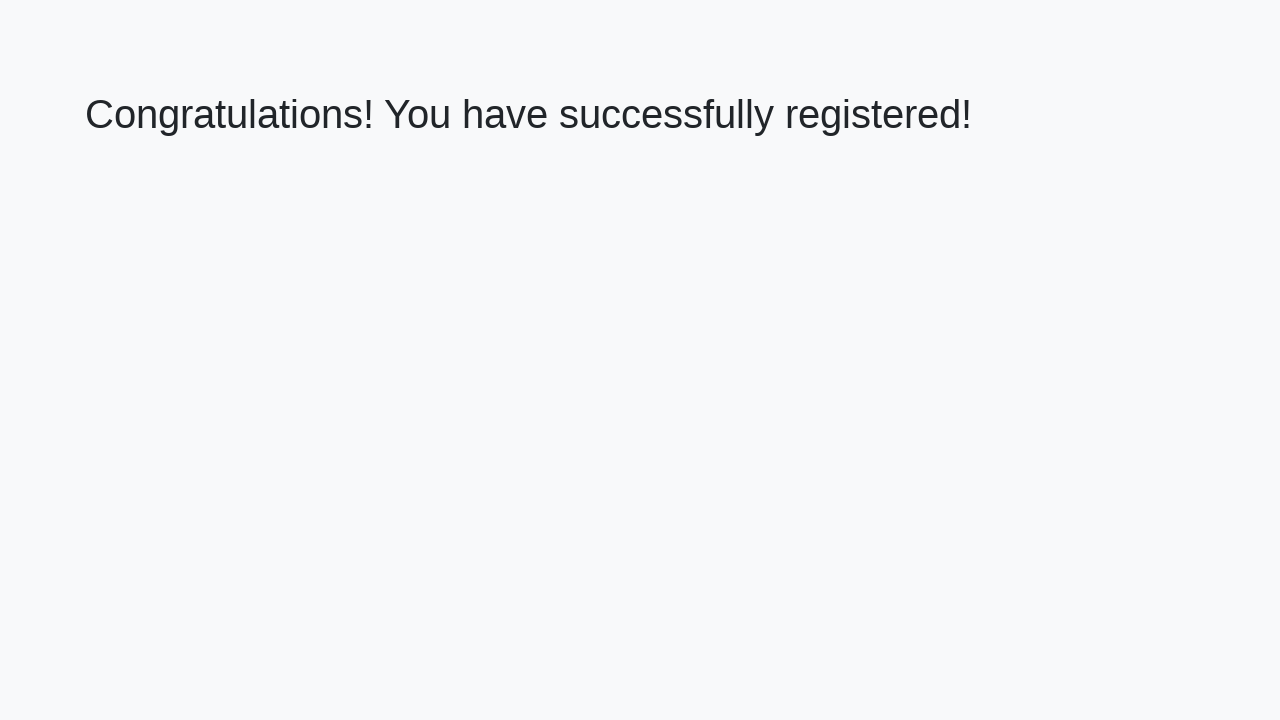

Congratulations message appeared on page
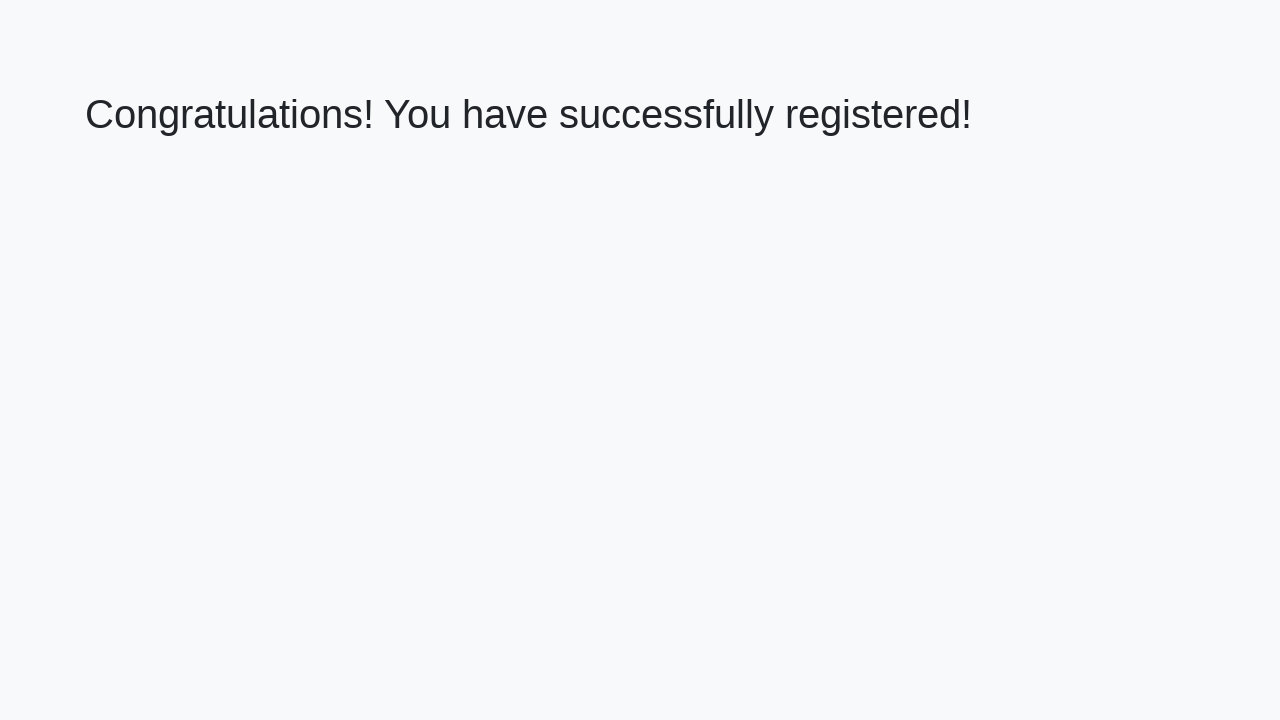

Retrieved welcome text: 'Congratulations! You have successfully registered!'
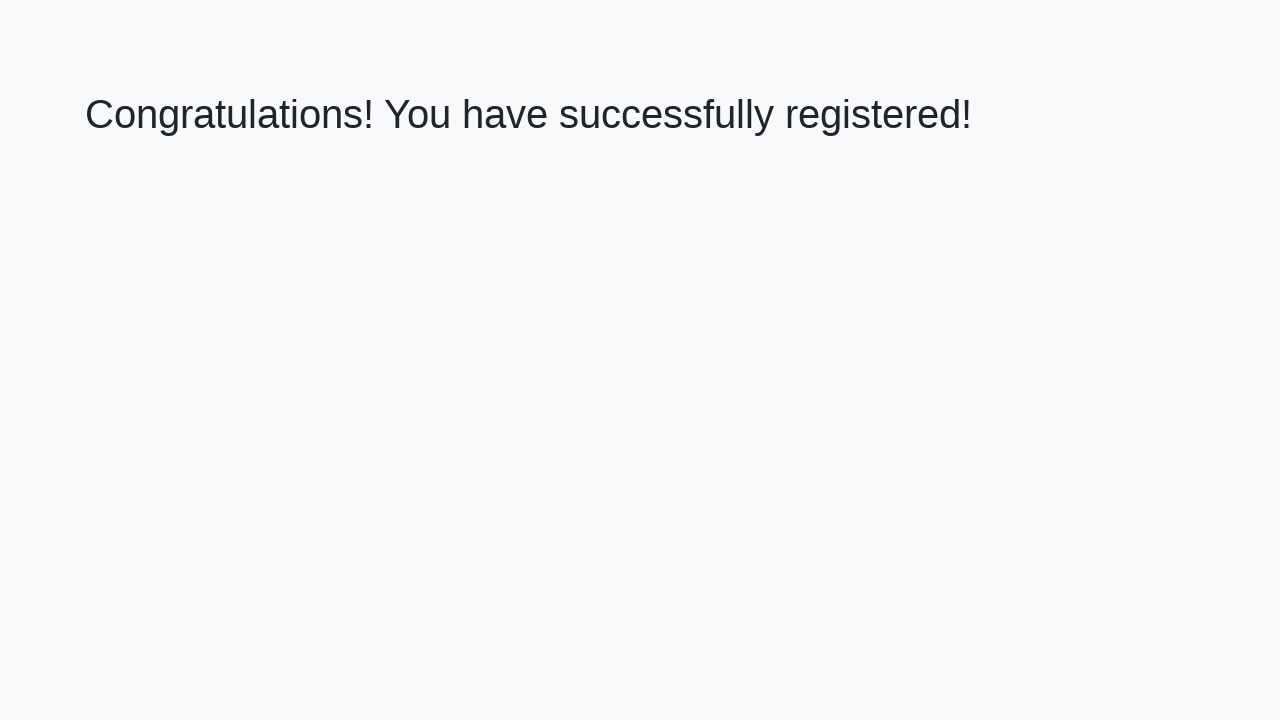

Verified successful registration with congratulations message
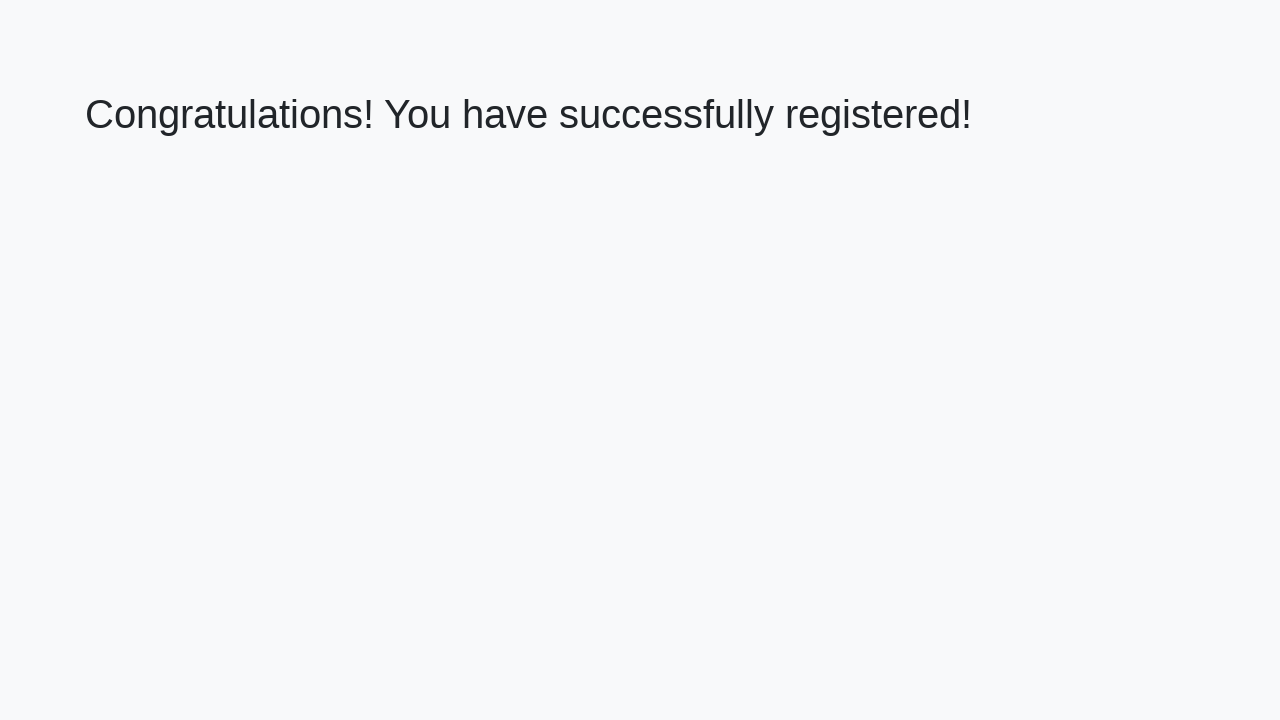

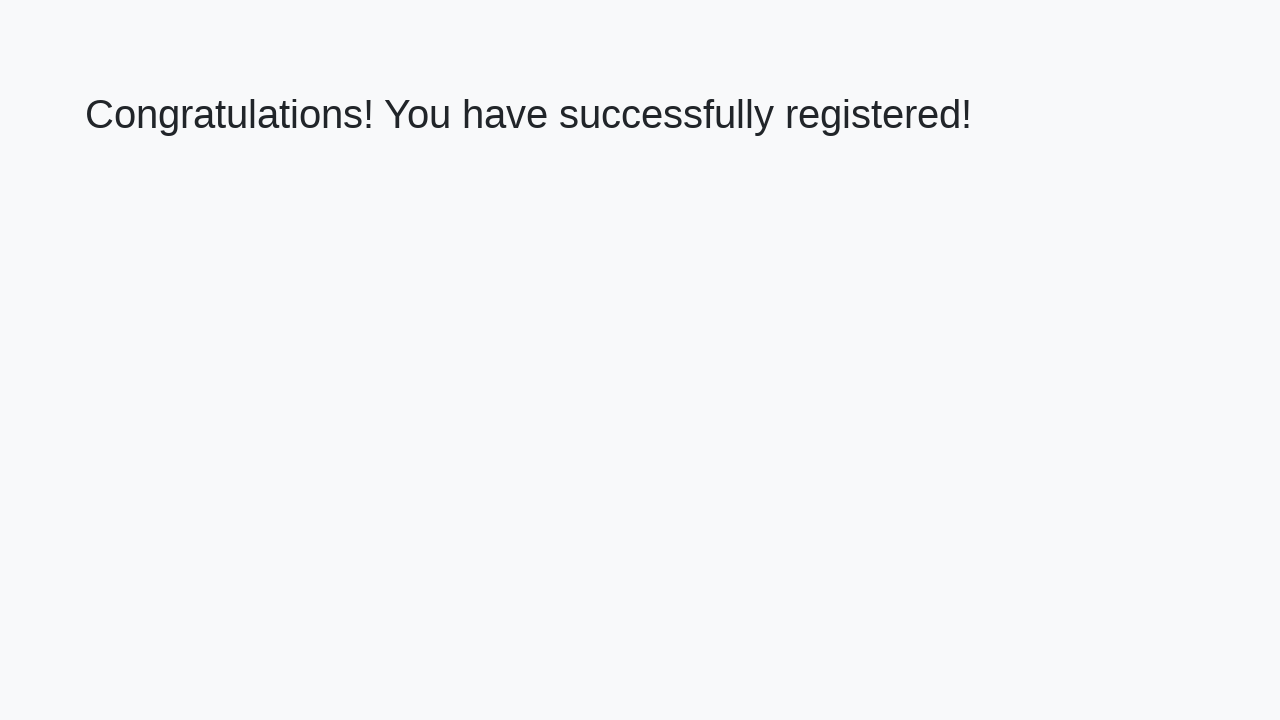